Tests error page navigation by clicking the Error button and verifying the 404 error message is displayed

Starting URL: http://uitest.duodecadits.com/

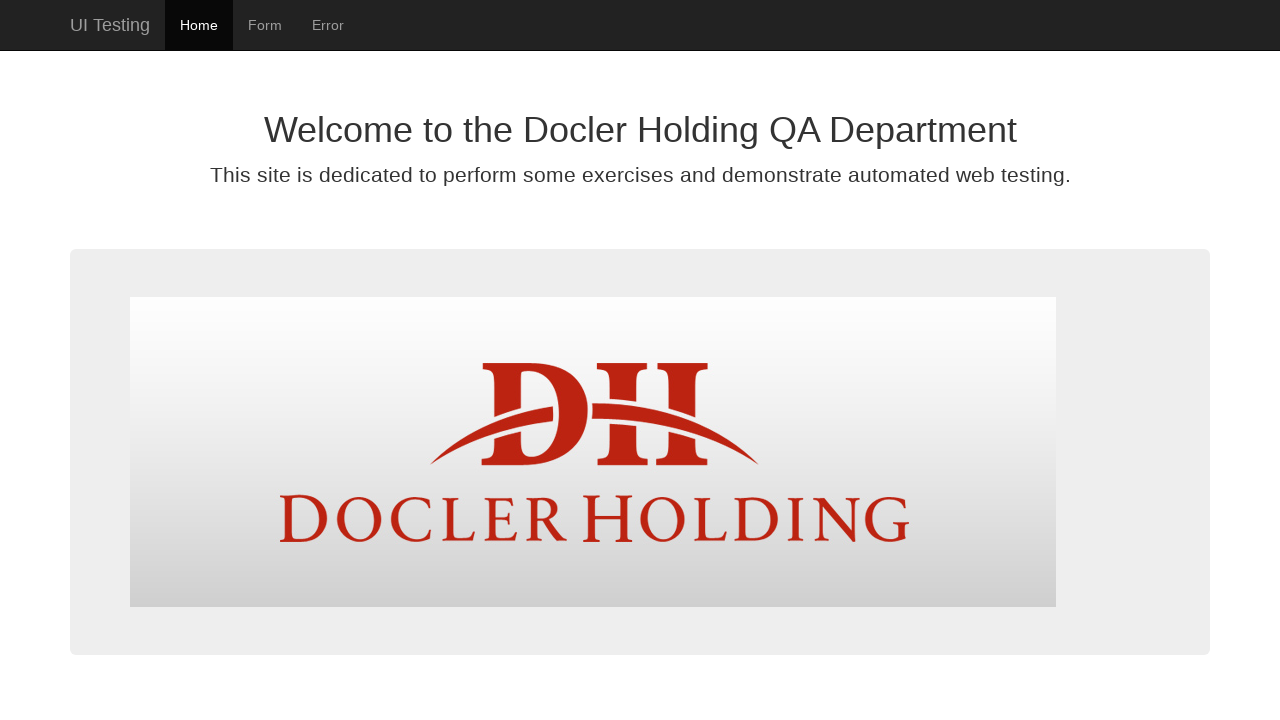

Clicked Error button in the menu at (328, 25) on #error
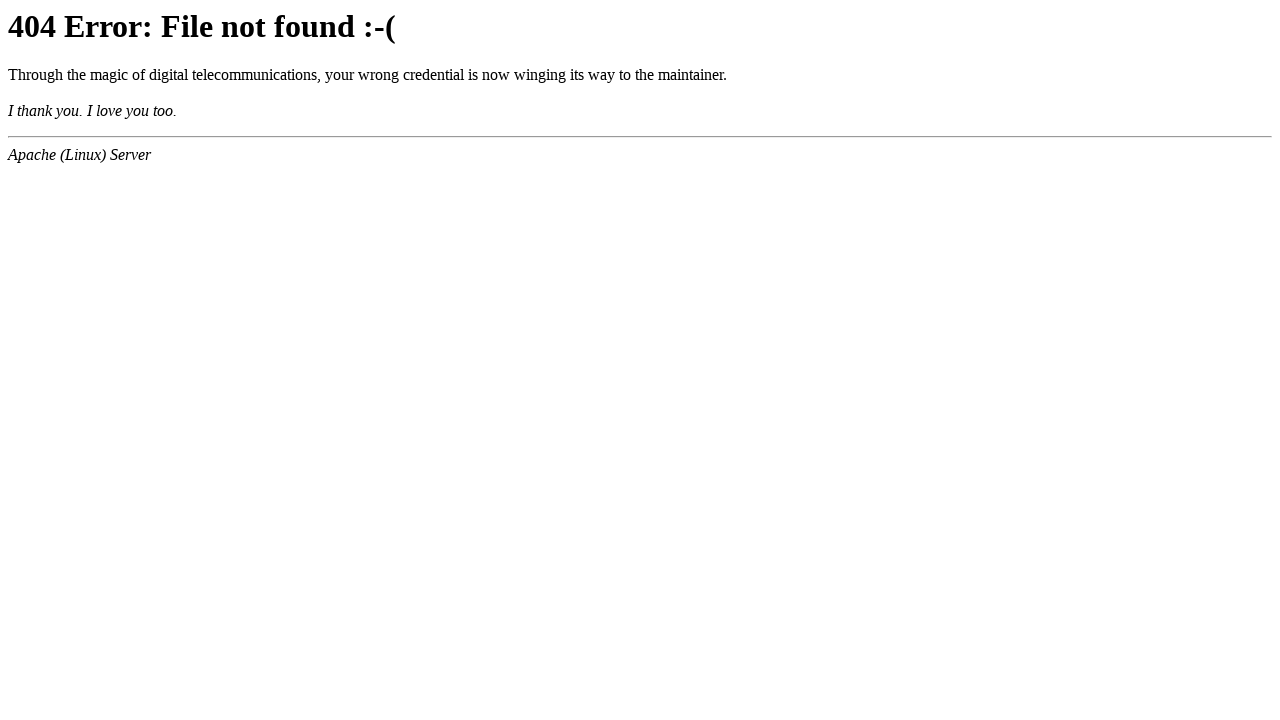

Error page loaded successfully
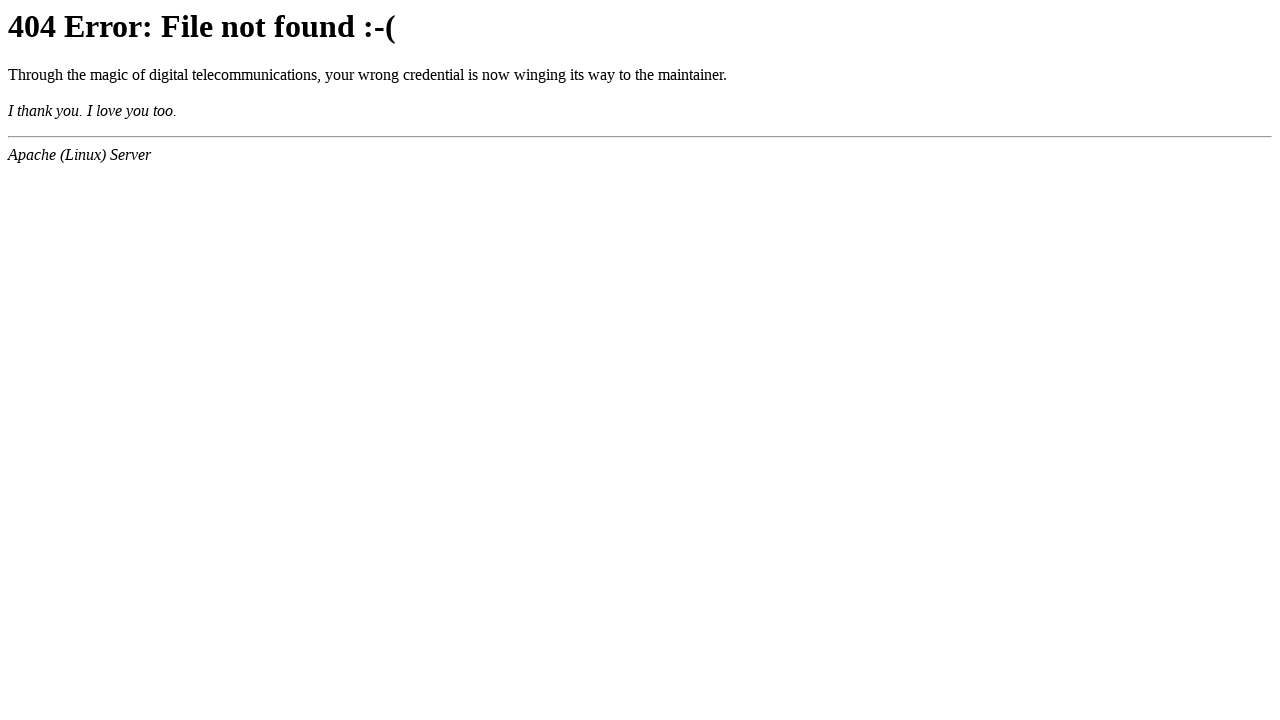

Verified 404 error message is displayed
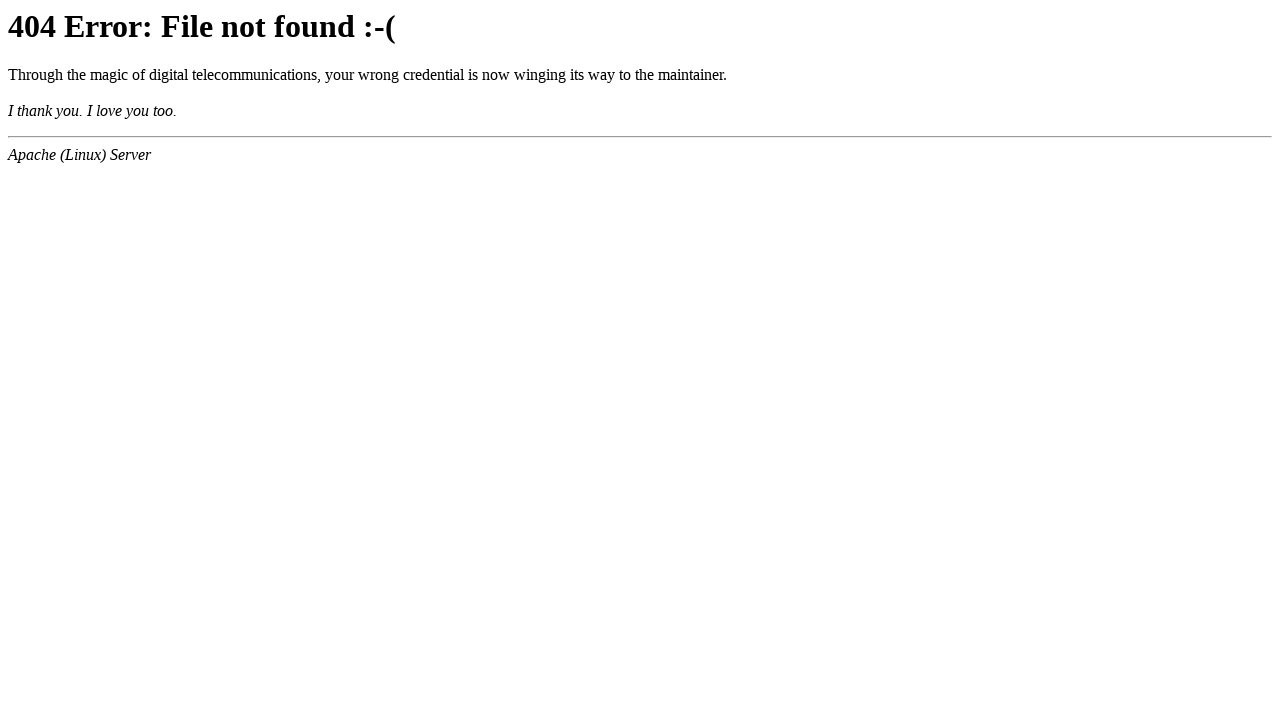

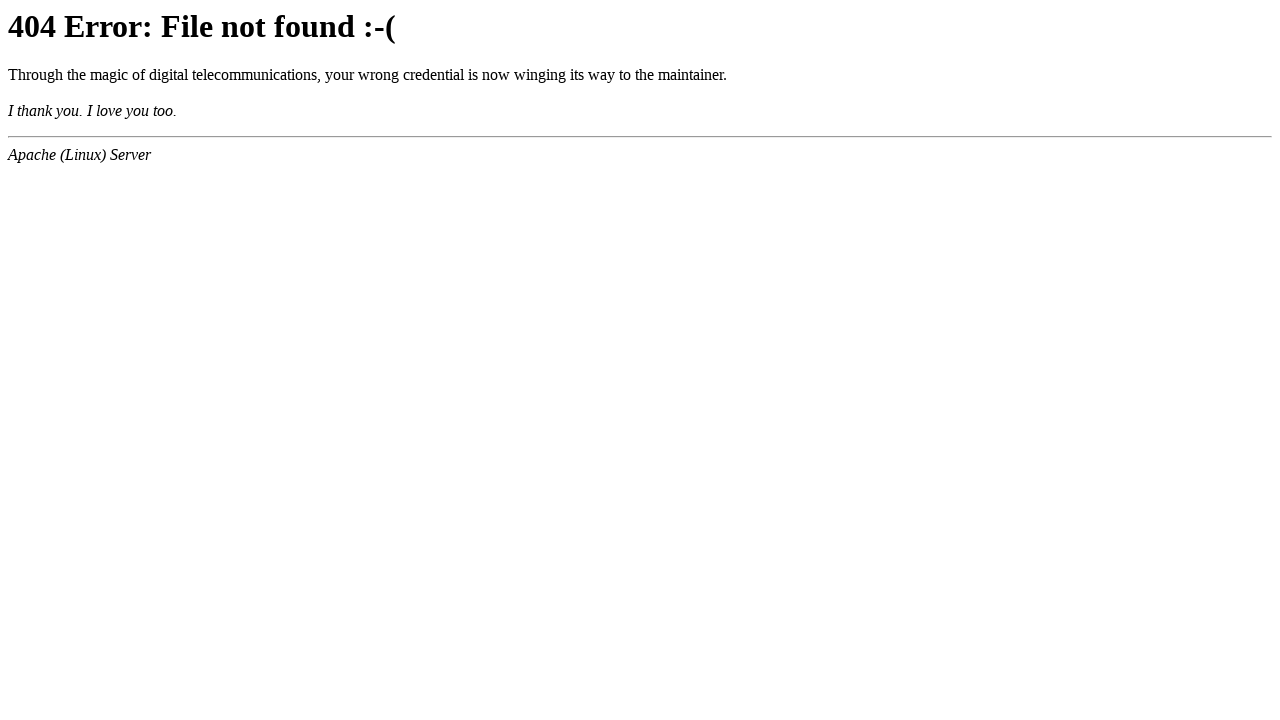